Tests the search functionality on python.org by searching for "pycon" and verifying results are returned

Starting URL: https://www.python.org

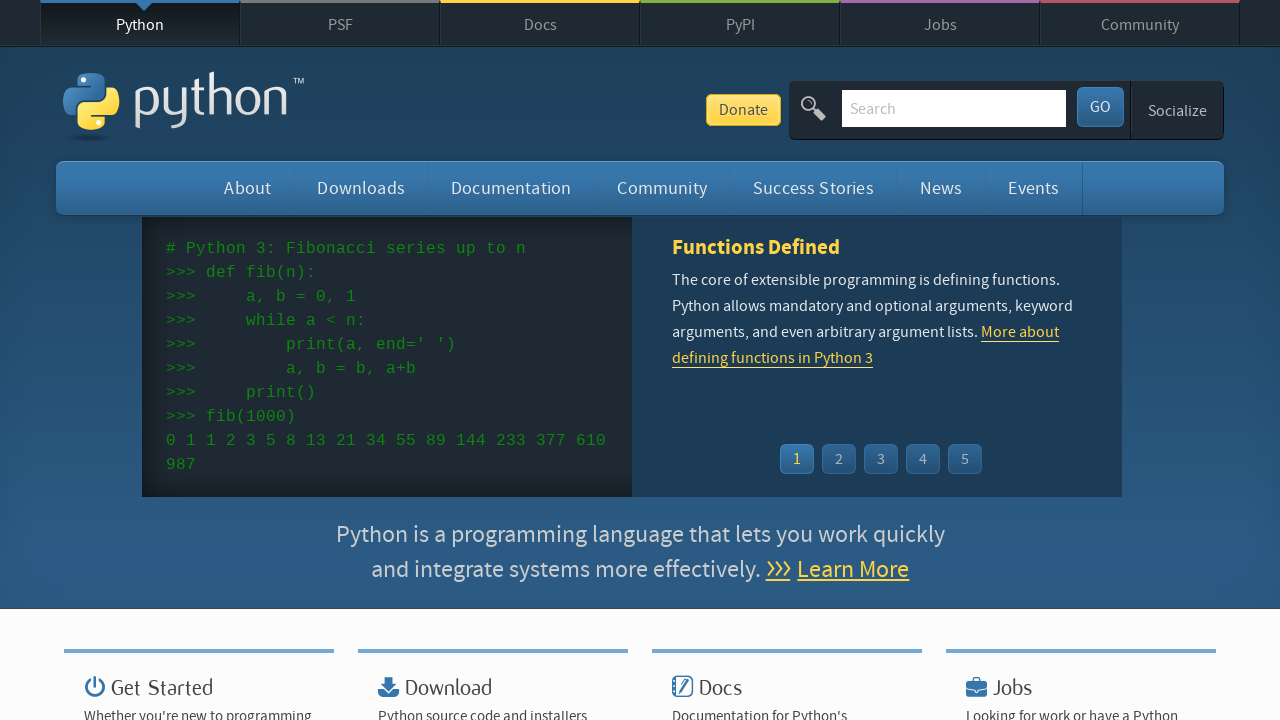

Located search input field with name 'q'
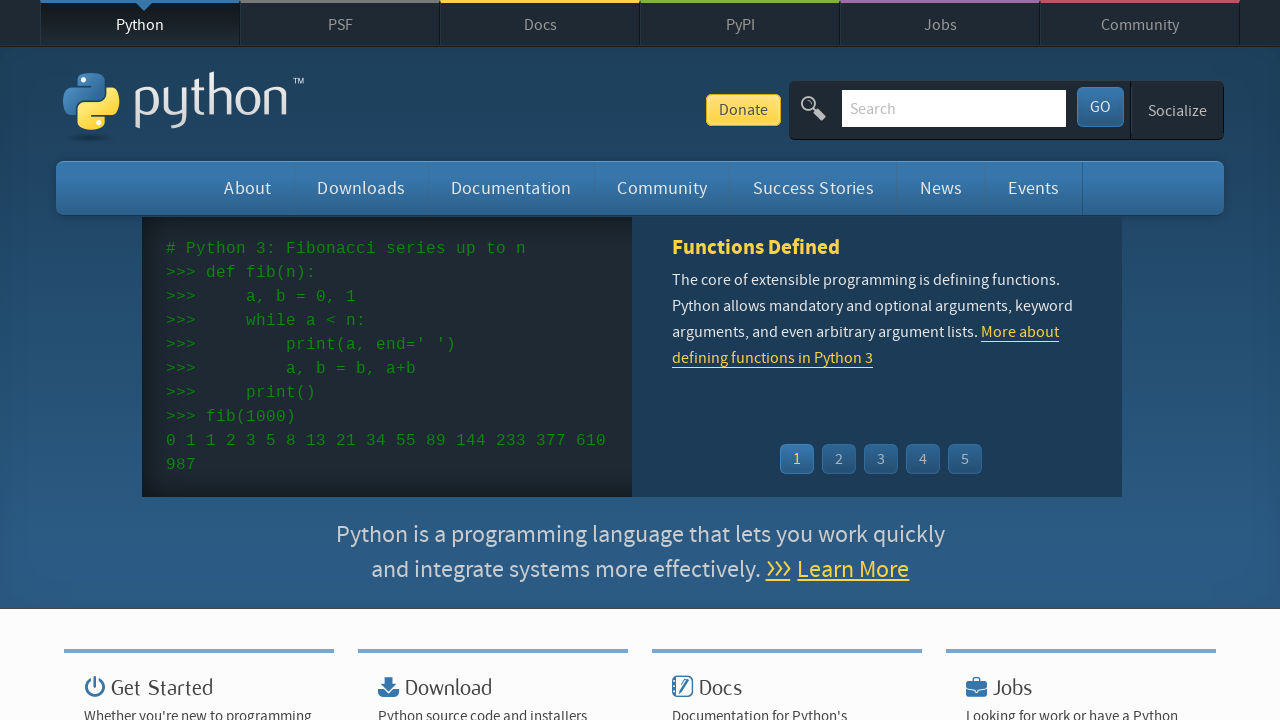

Cleared search input field on input[name='q']
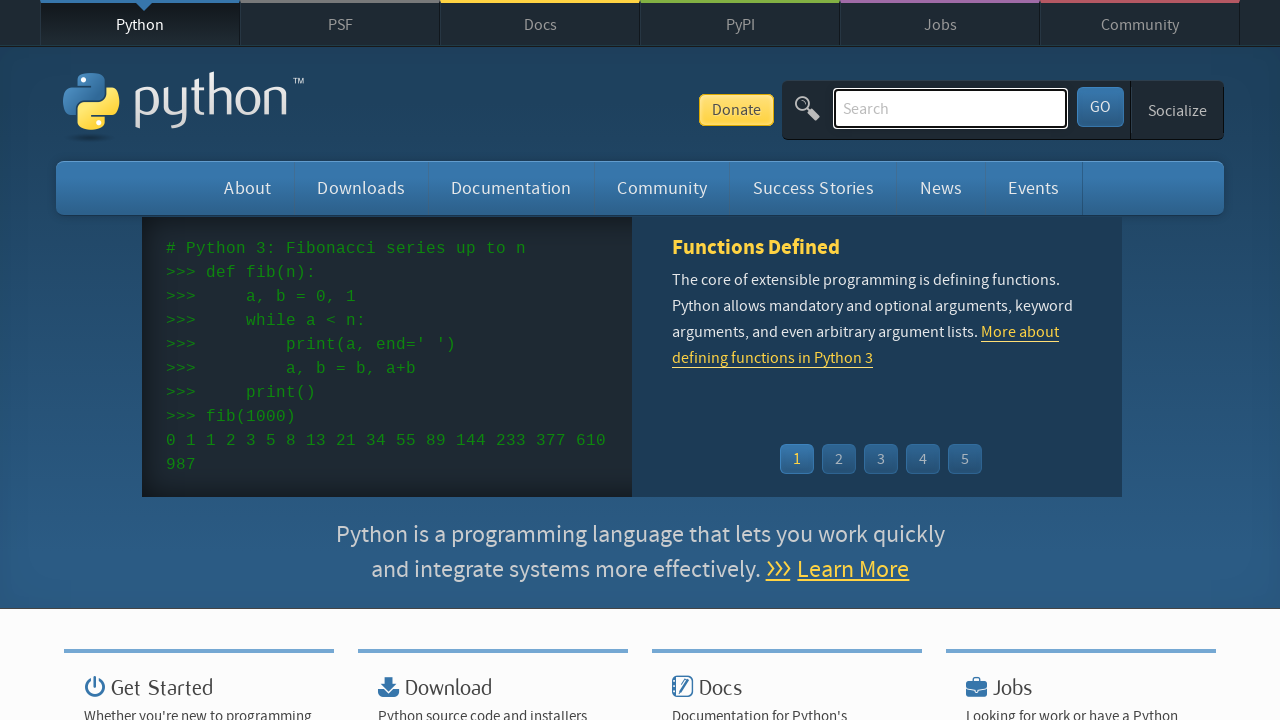

Filled search field with 'pycon' on input[name='q']
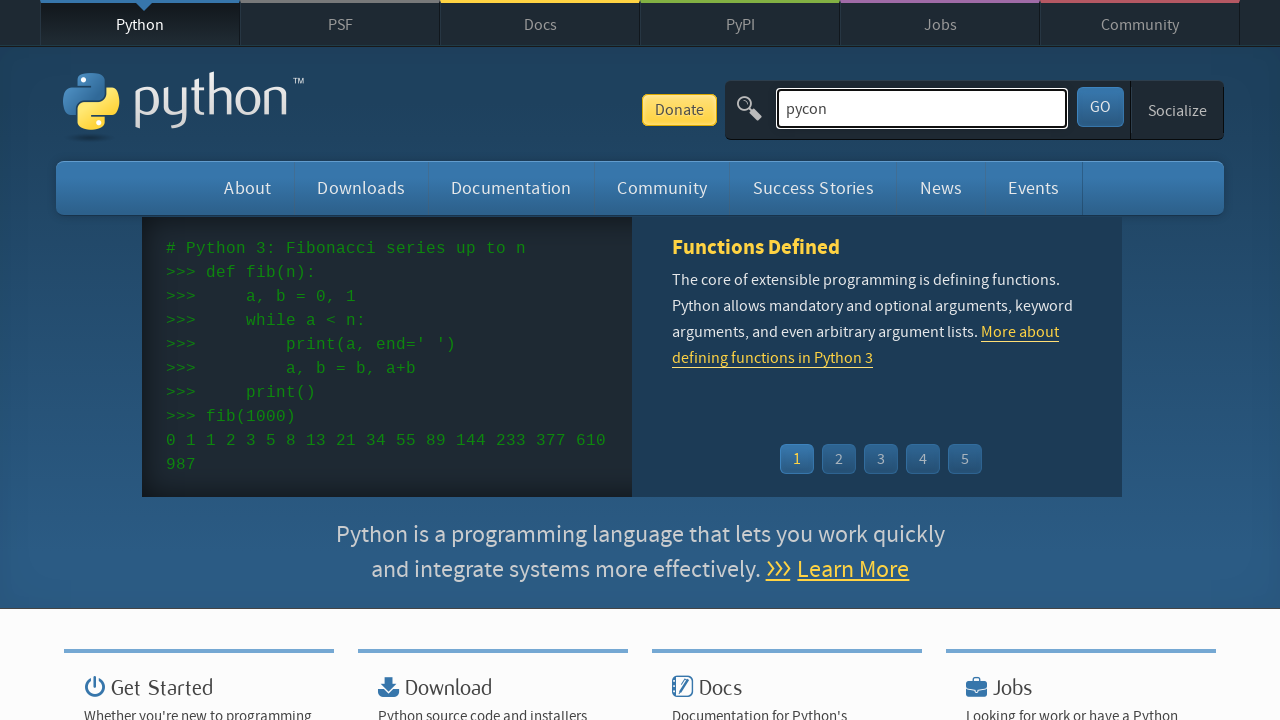

Pressed Enter to submit search query on input[name='q']
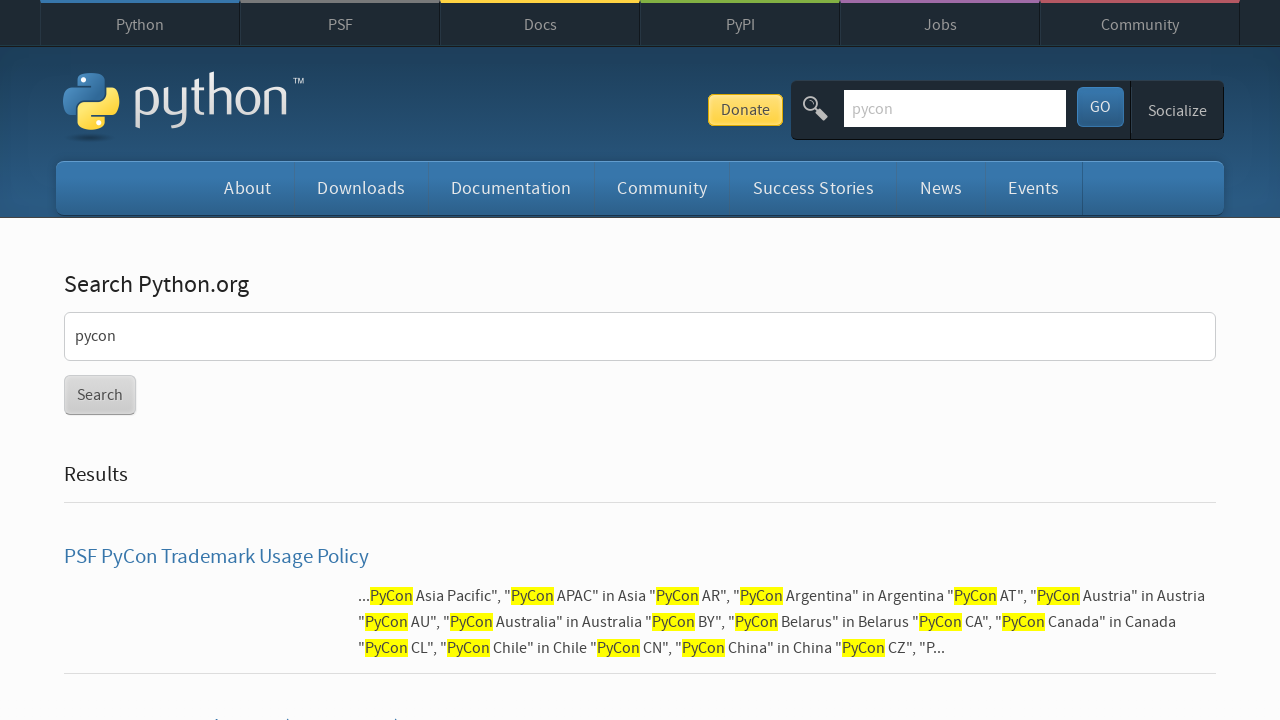

Waited for page to reach networkidle state
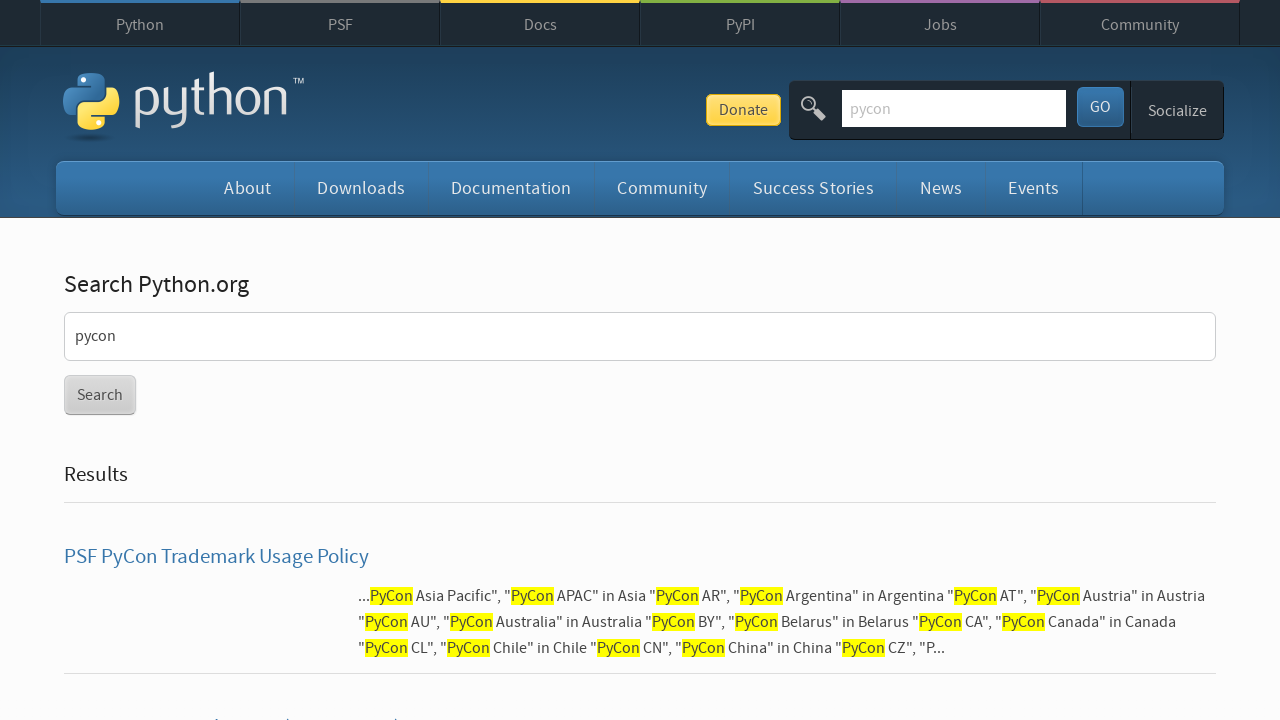

Verified that search results were returned (no 'No results found' message)
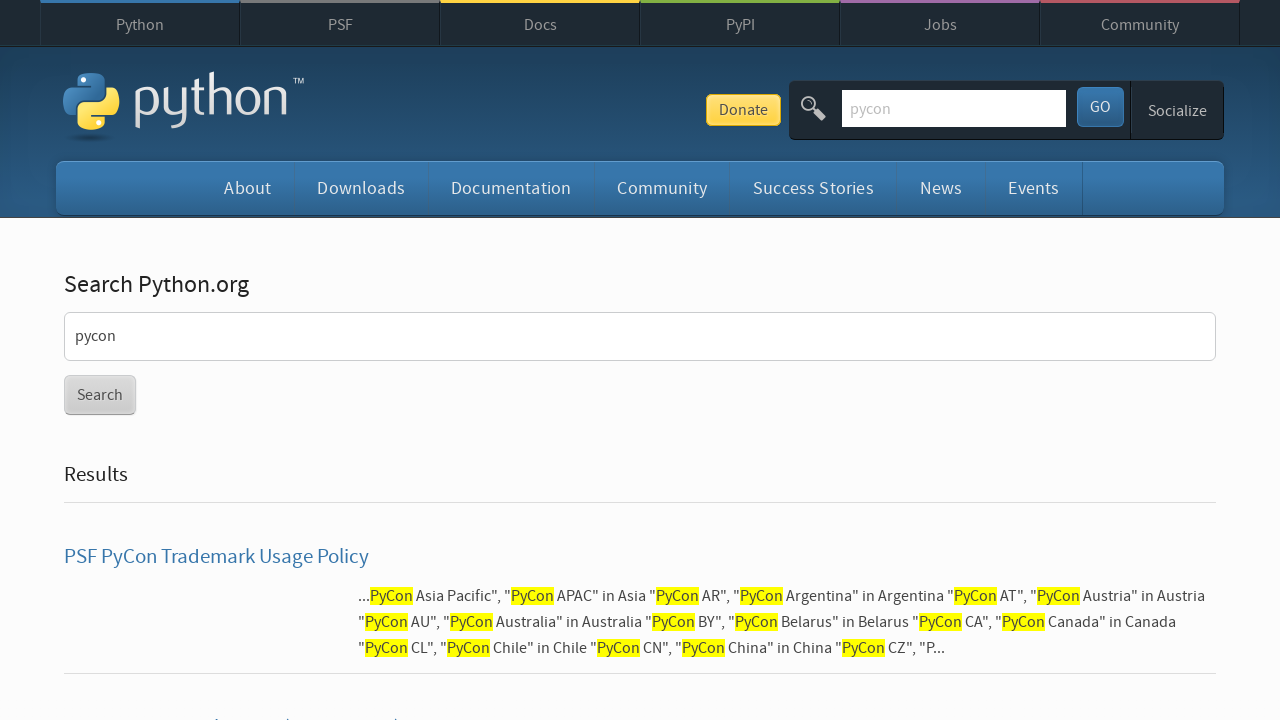

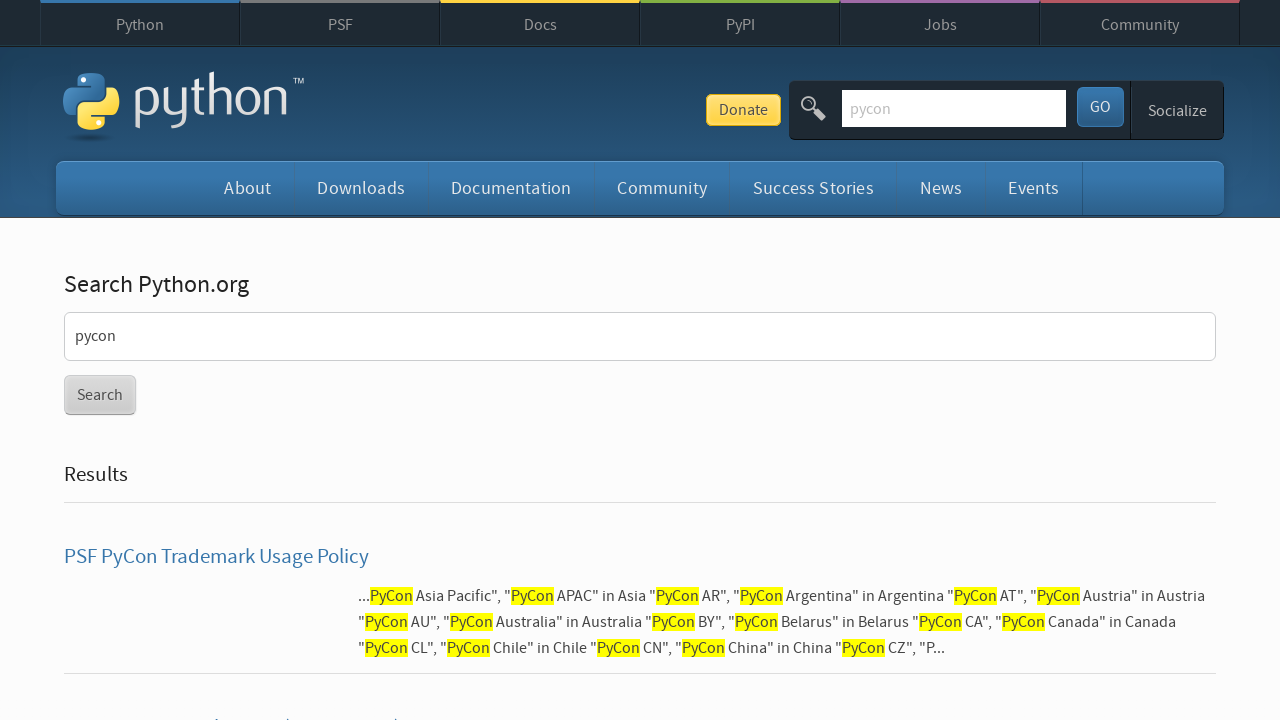